Tests simple form demo by entering a message, clicking submit, and validating the message is displayed correctly

Starting URL: https://www.lambdatest.com/selenium-playground

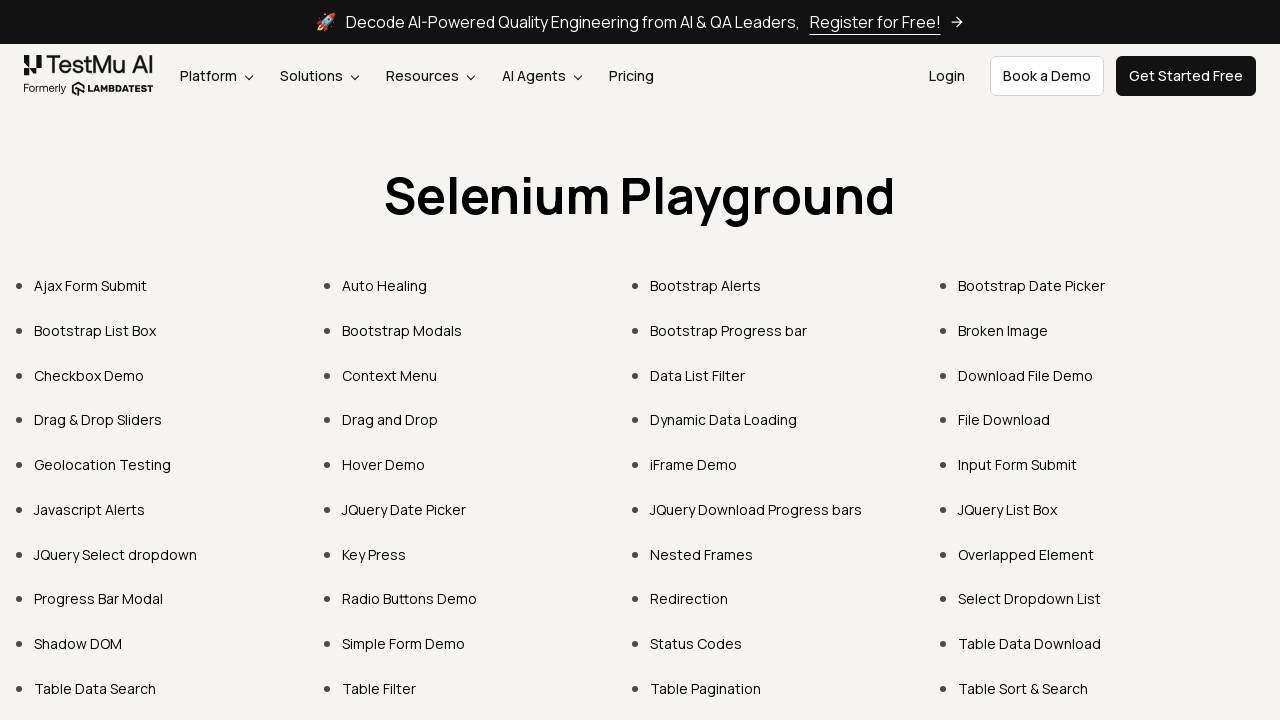

Clicked 'Simple Form Demo' link at (404, 644) on text='Simple Form Demo'
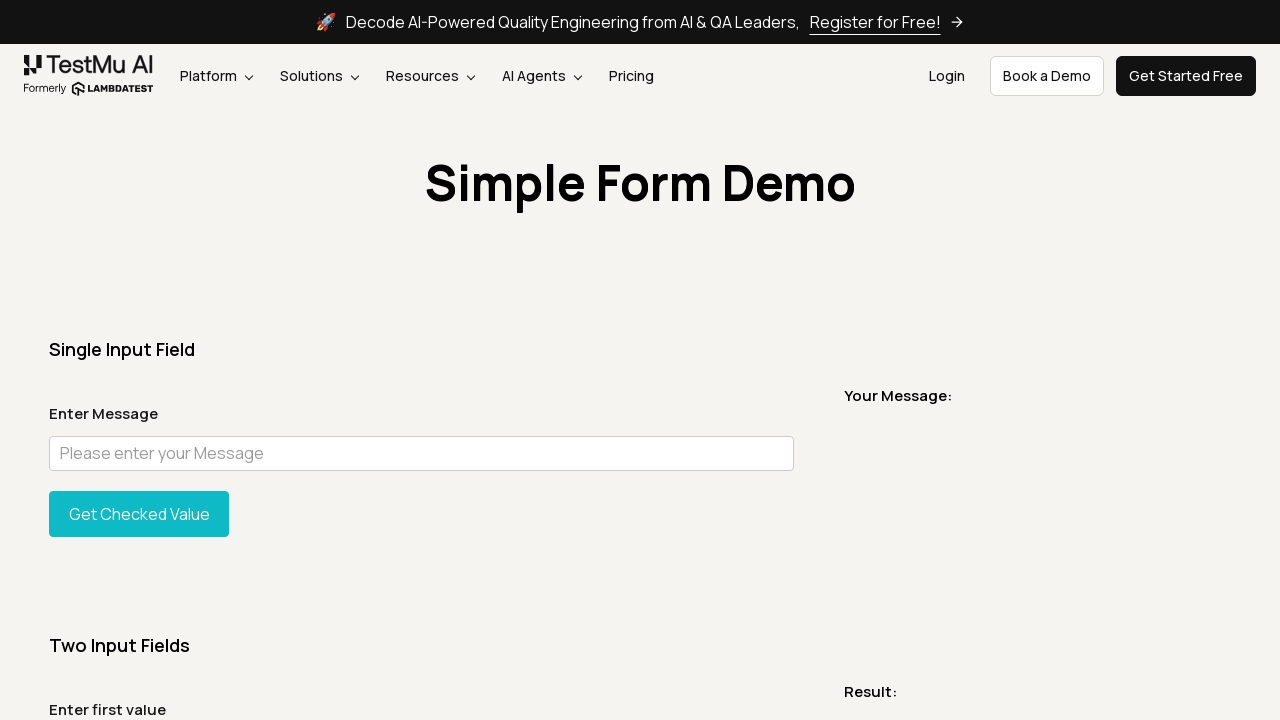

Verified URL contains 'simple-form-demo'
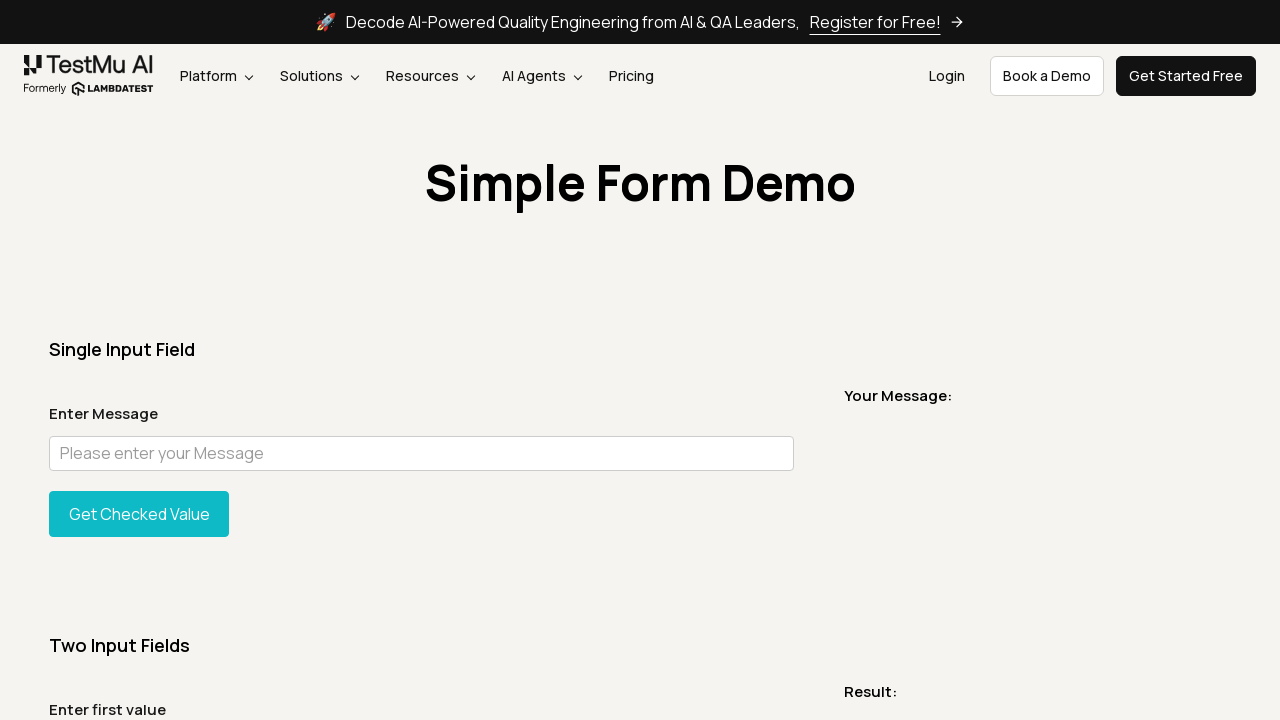

Entered message 'Welcome to LambdaTest' in text field on #user-message
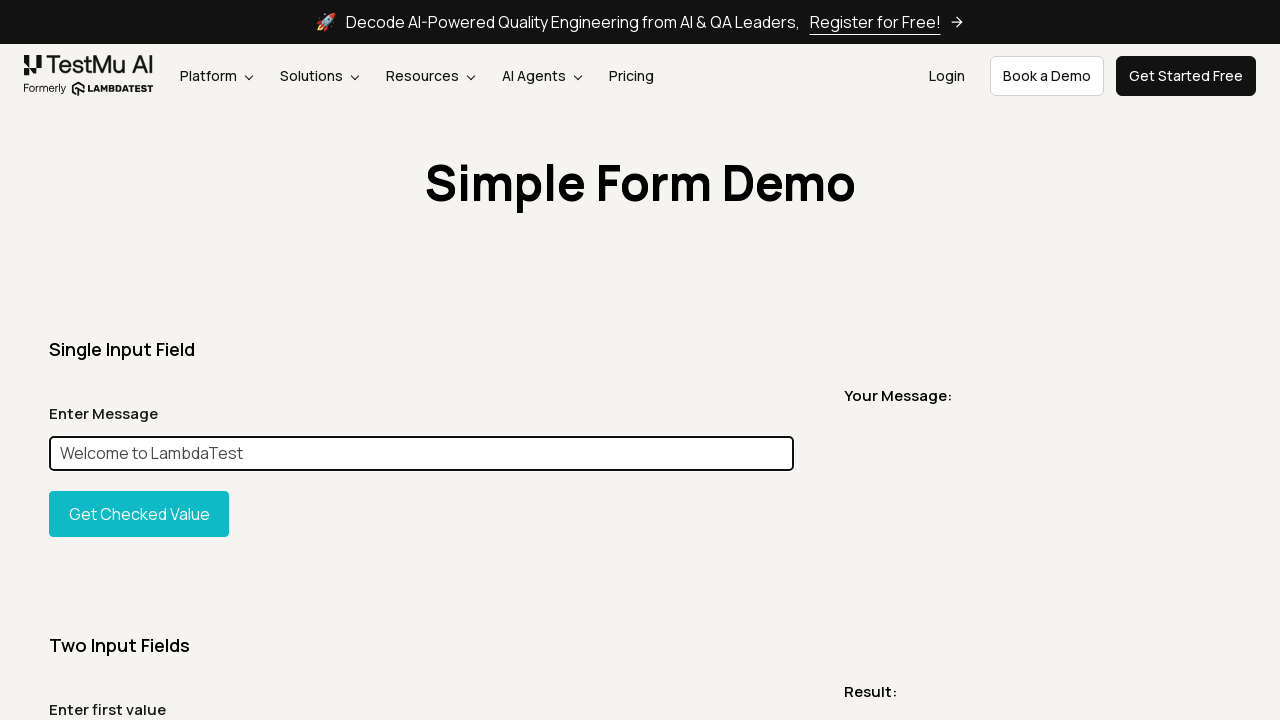

Clicked 'Get Checked Value' button to submit the form at (139, 514) on #showInput
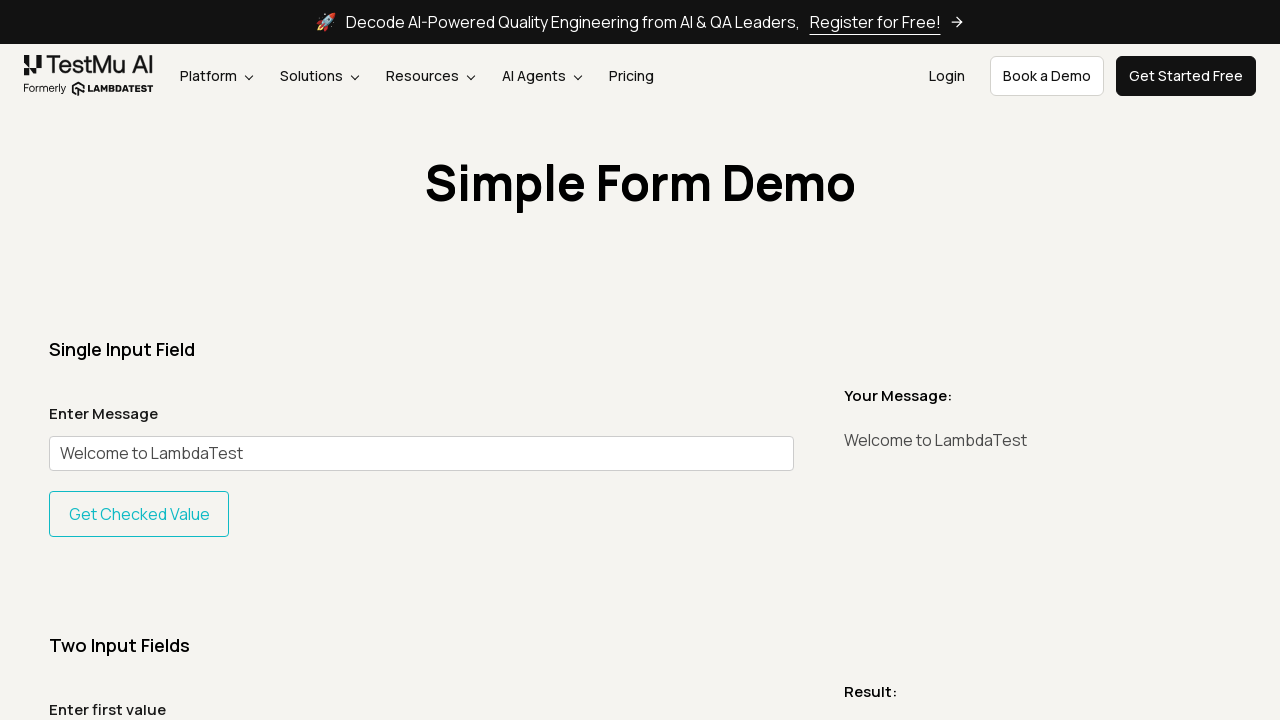

Verified that the message 'Welcome to LambdaTest' is displayed correctly
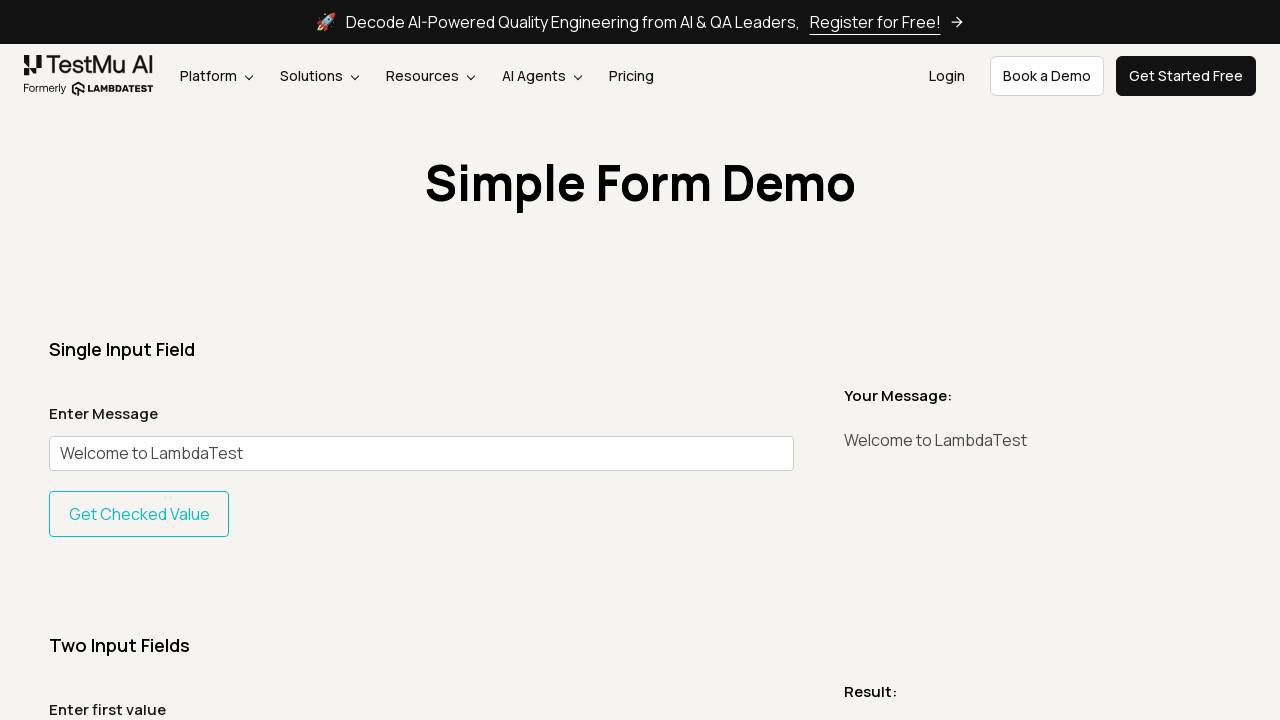

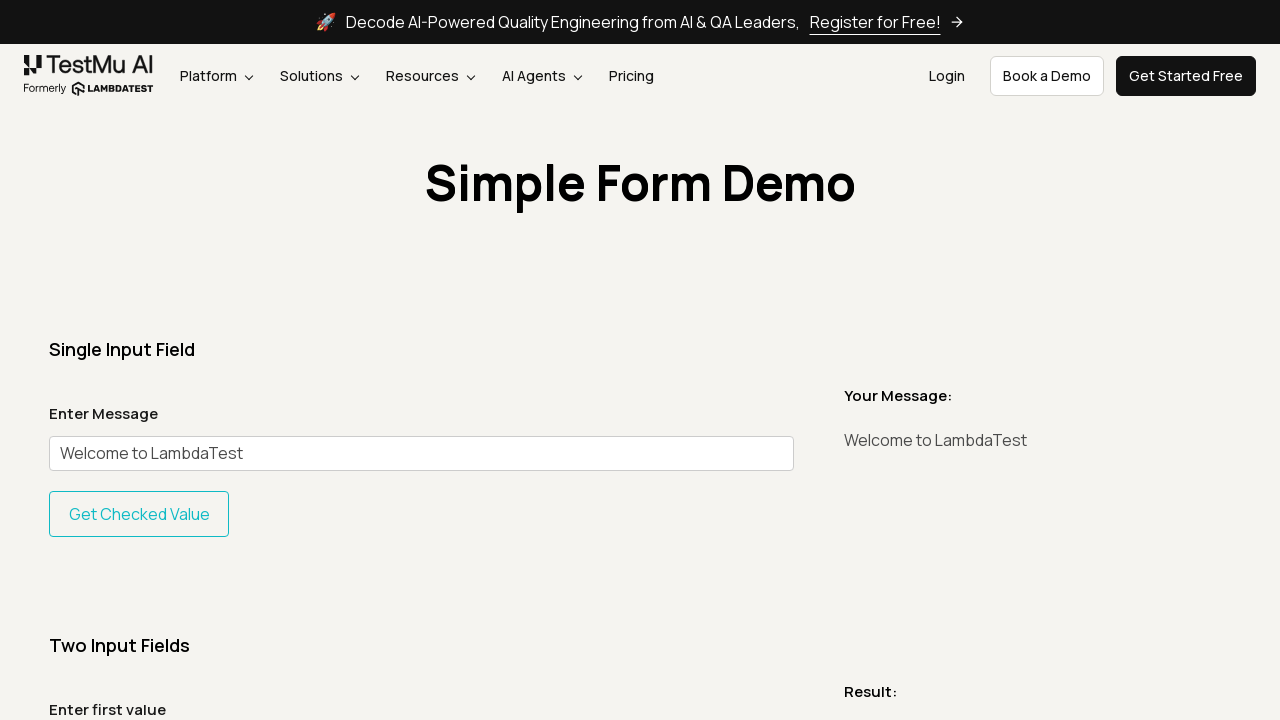